Tests marking individual todo items as complete by checking their checkboxes.

Starting URL: https://demo.playwright.dev/todomvc

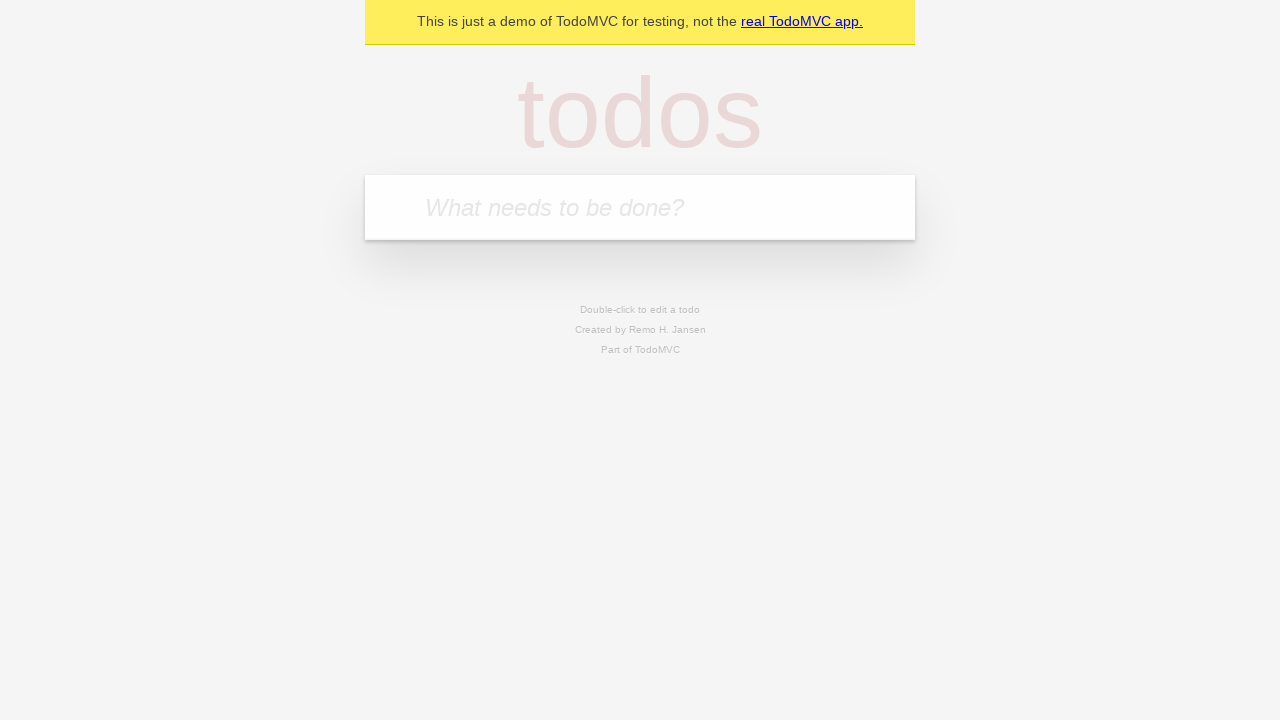

Located the todo input field
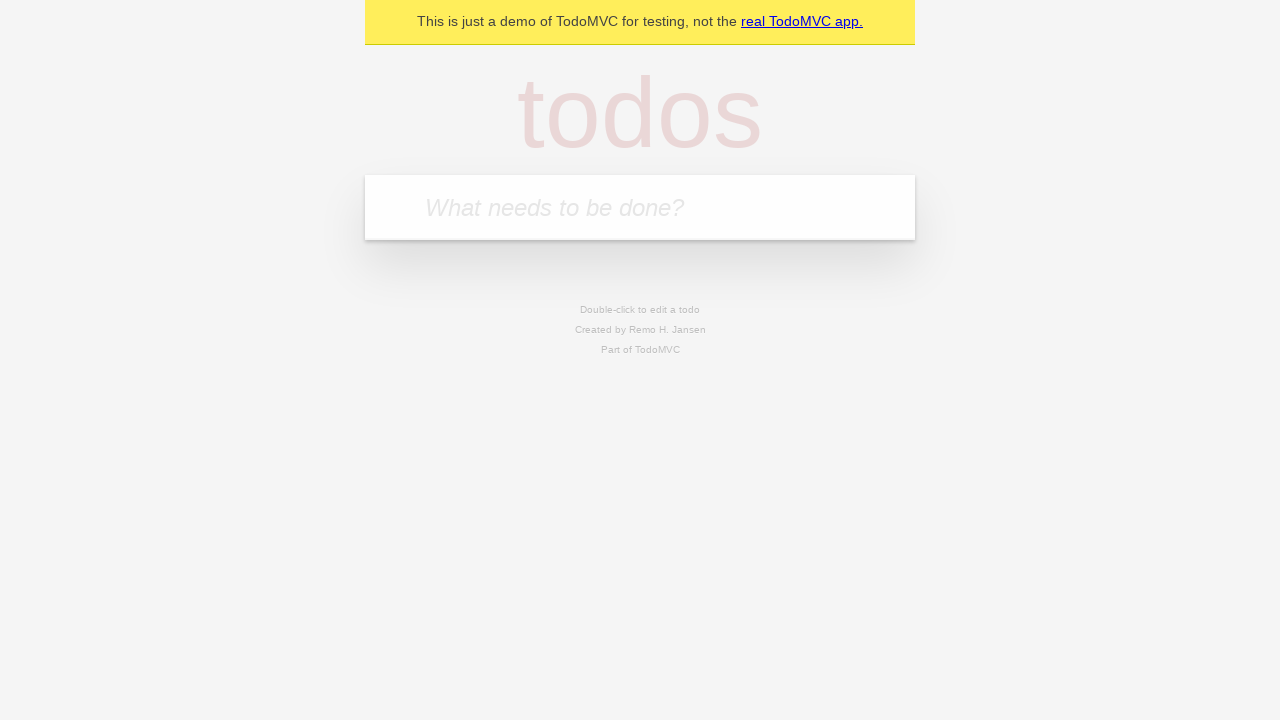

Filled input with 'buy some cheese' on internal:attr=[placeholder="What needs to be done?"i]
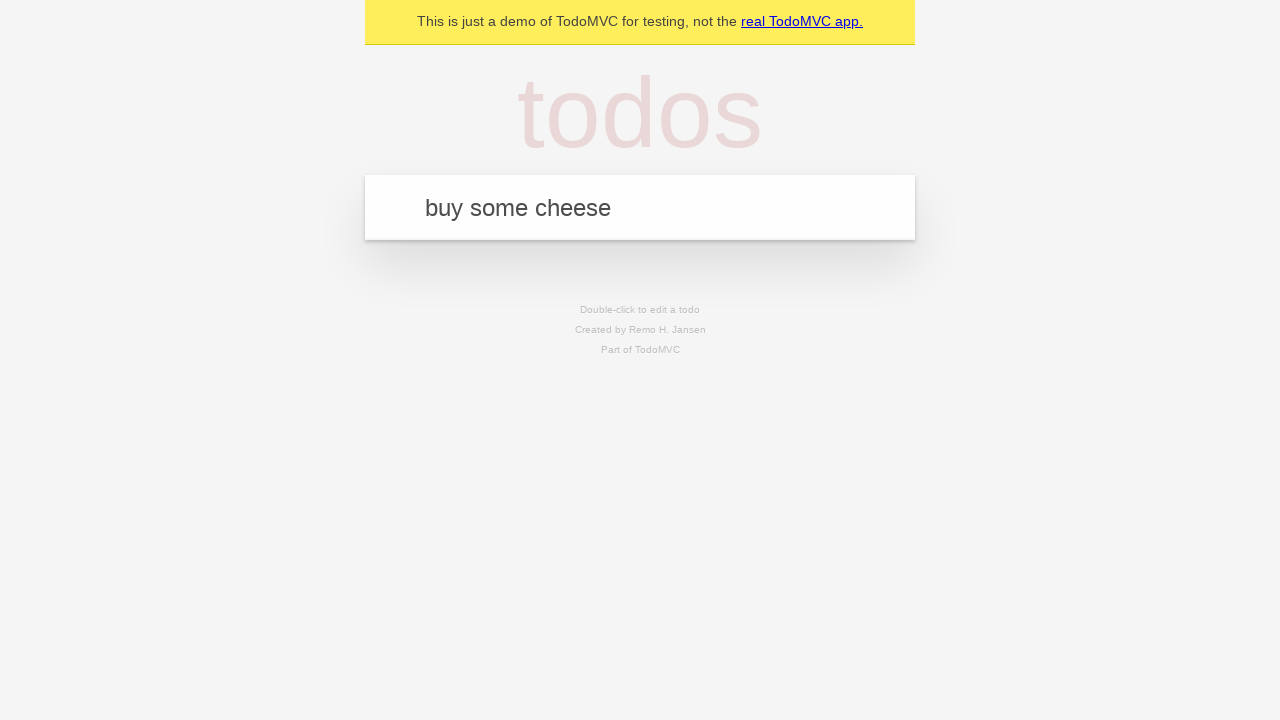

Pressed Enter to create first todo item on internal:attr=[placeholder="What needs to be done?"i]
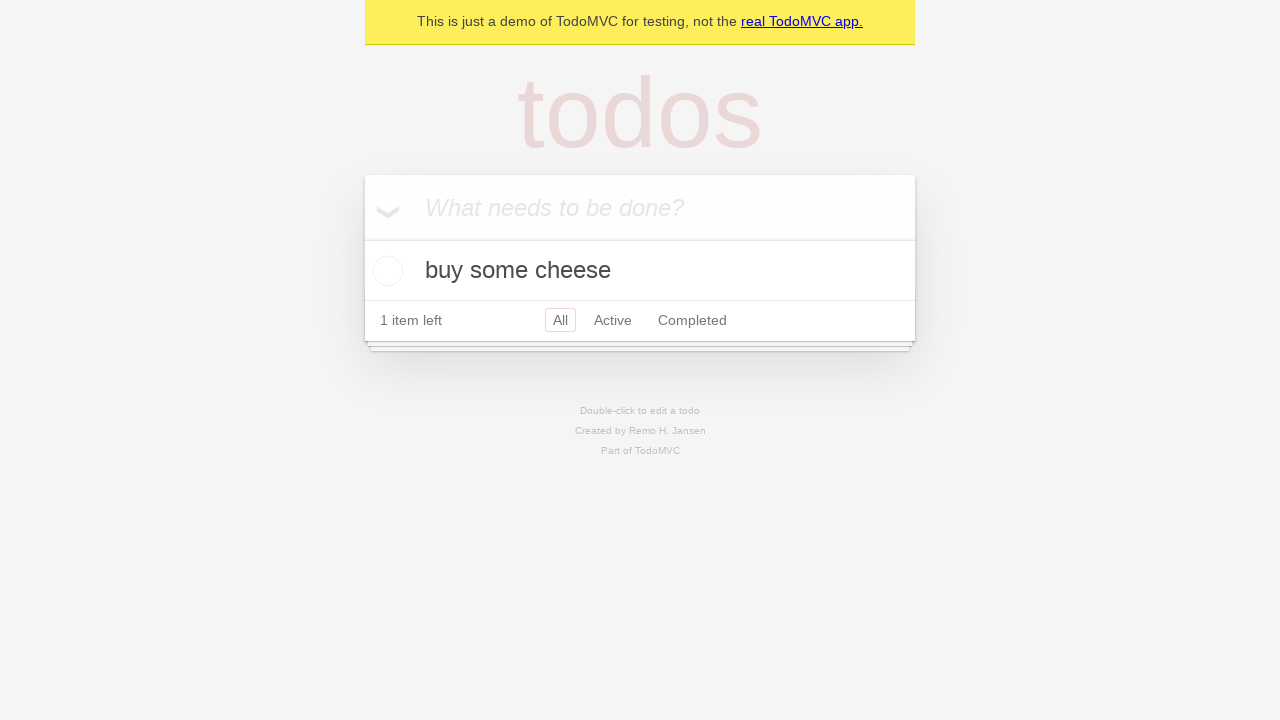

Filled input with 'feed the cat' on internal:attr=[placeholder="What needs to be done?"i]
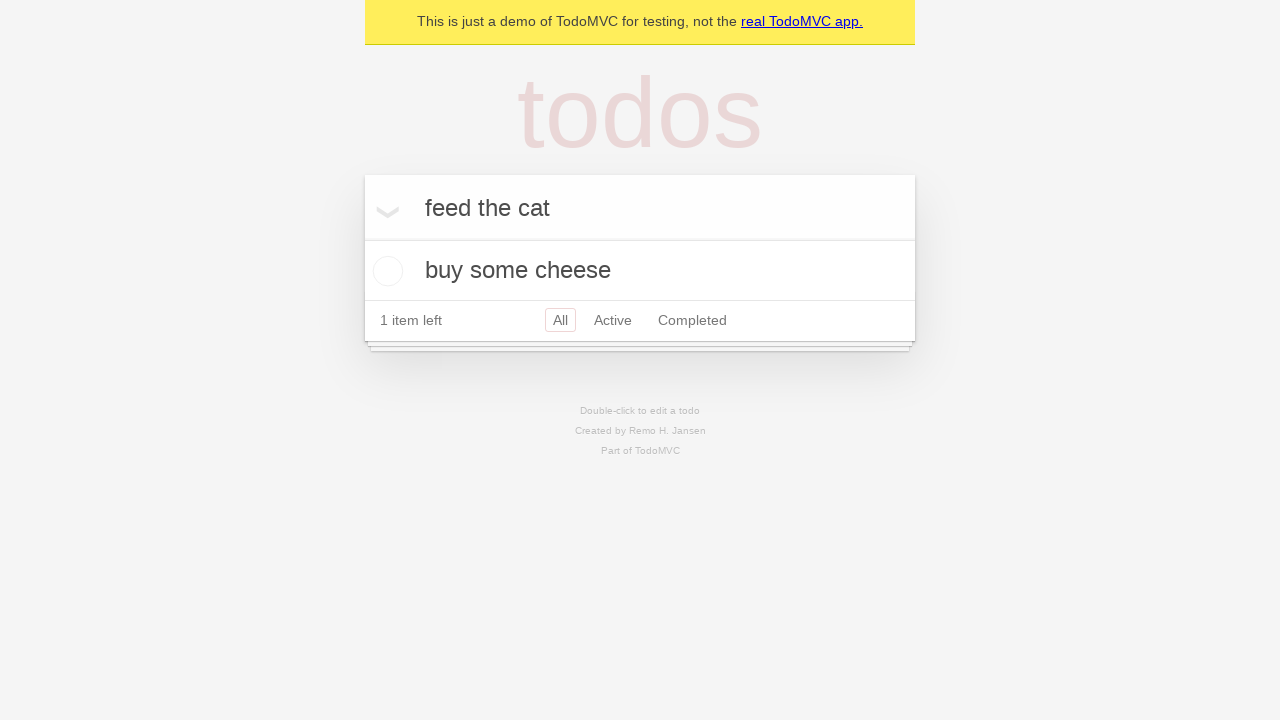

Pressed Enter to create second todo item on internal:attr=[placeholder="What needs to be done?"i]
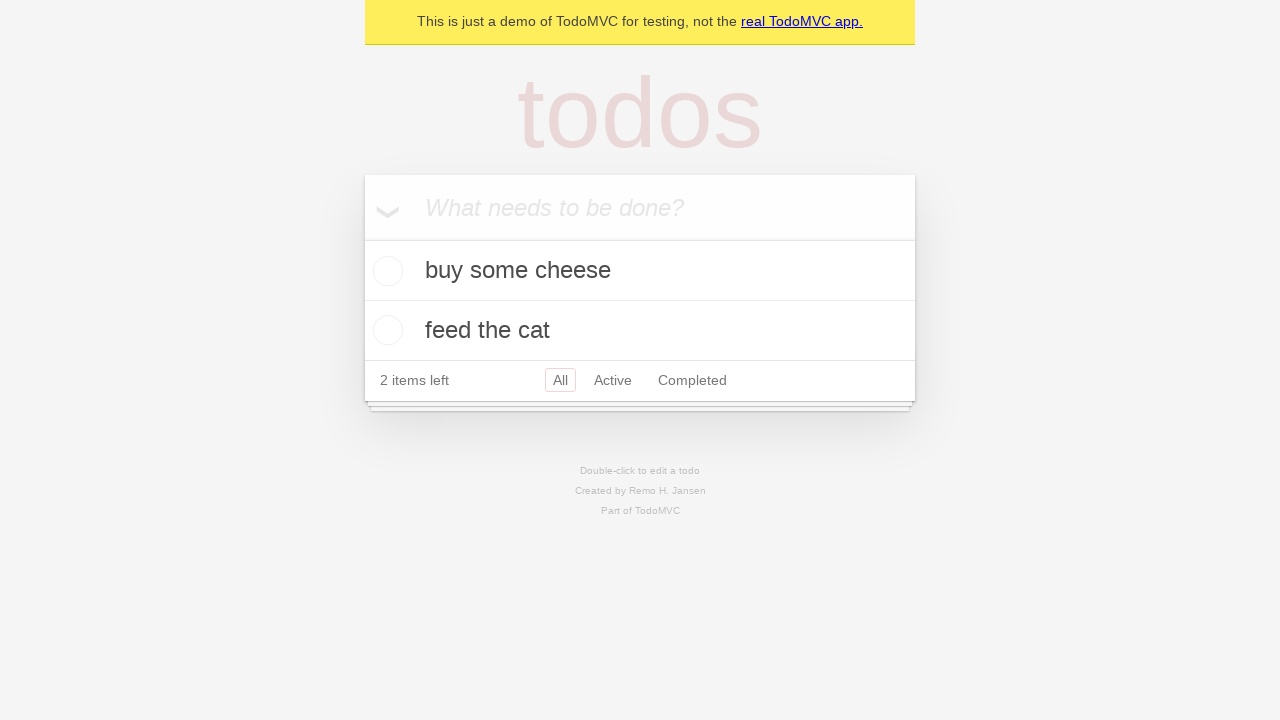

Waited for both todo items to be present in DOM
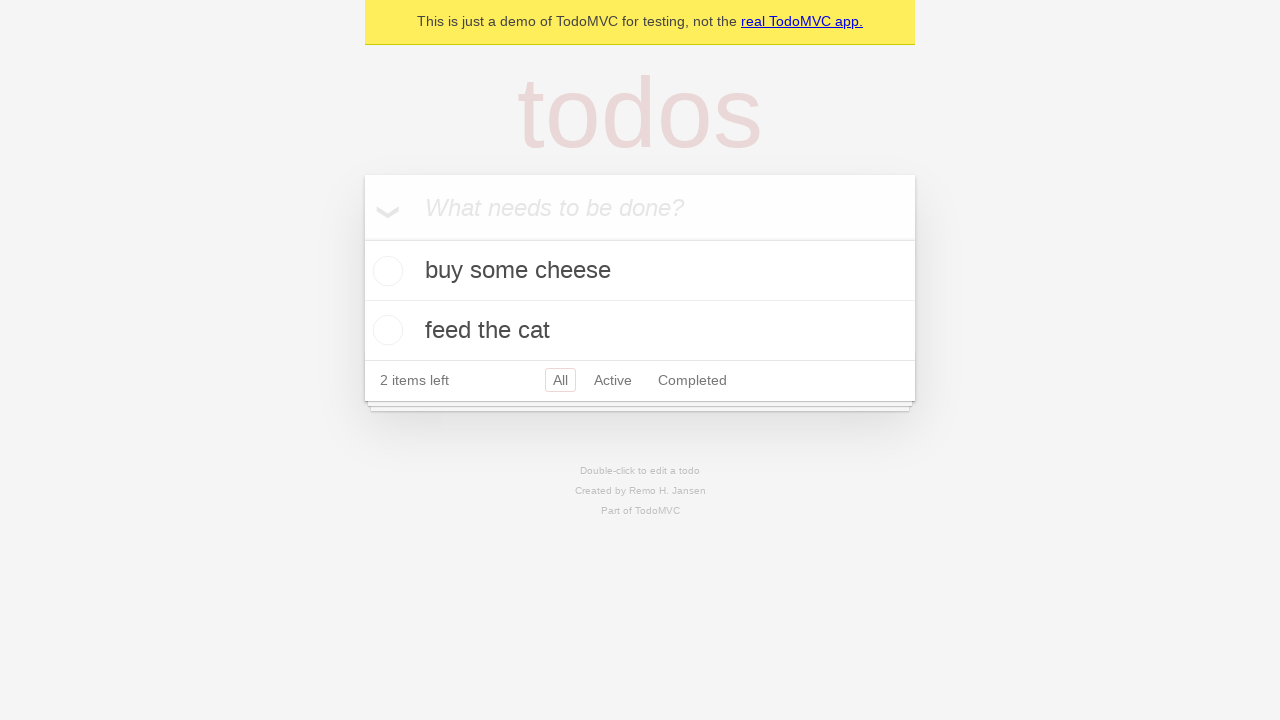

Located the first todo item
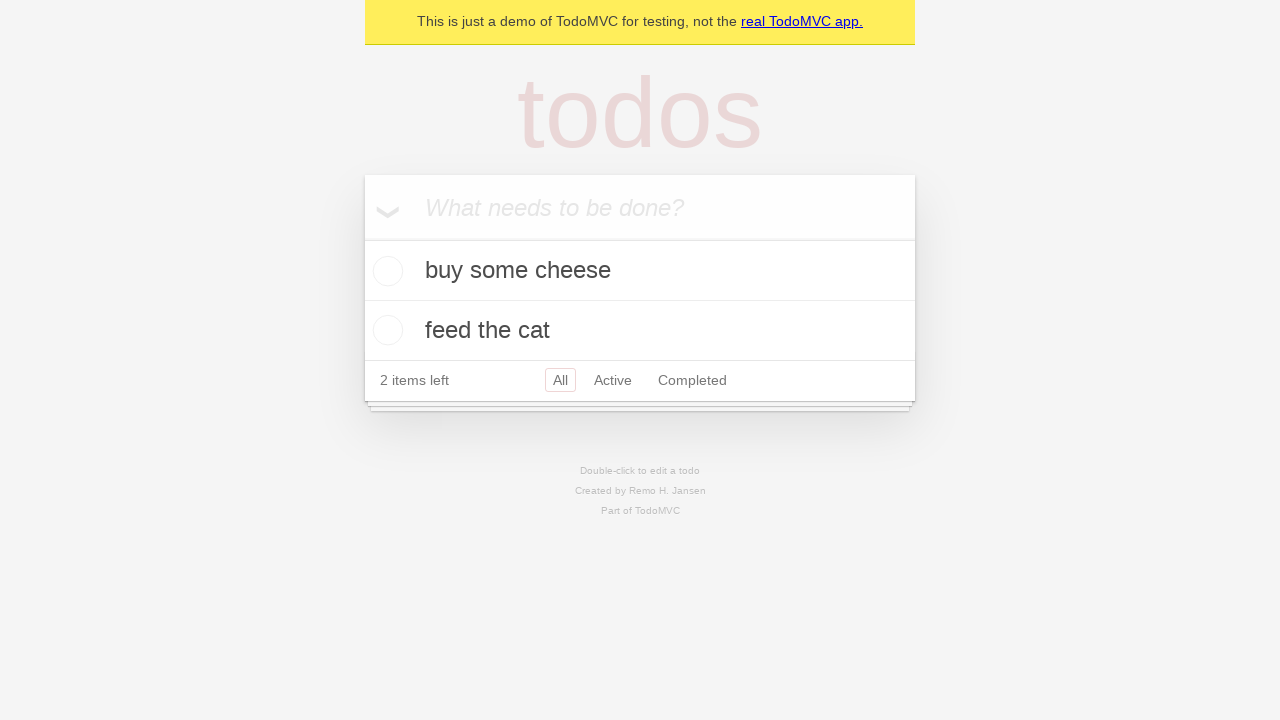

Checked the checkbox for the first todo item 'buy some cheese' at (385, 271) on internal:testid=[data-testid="todo-item"s] >> nth=0 >> internal:role=checkbox
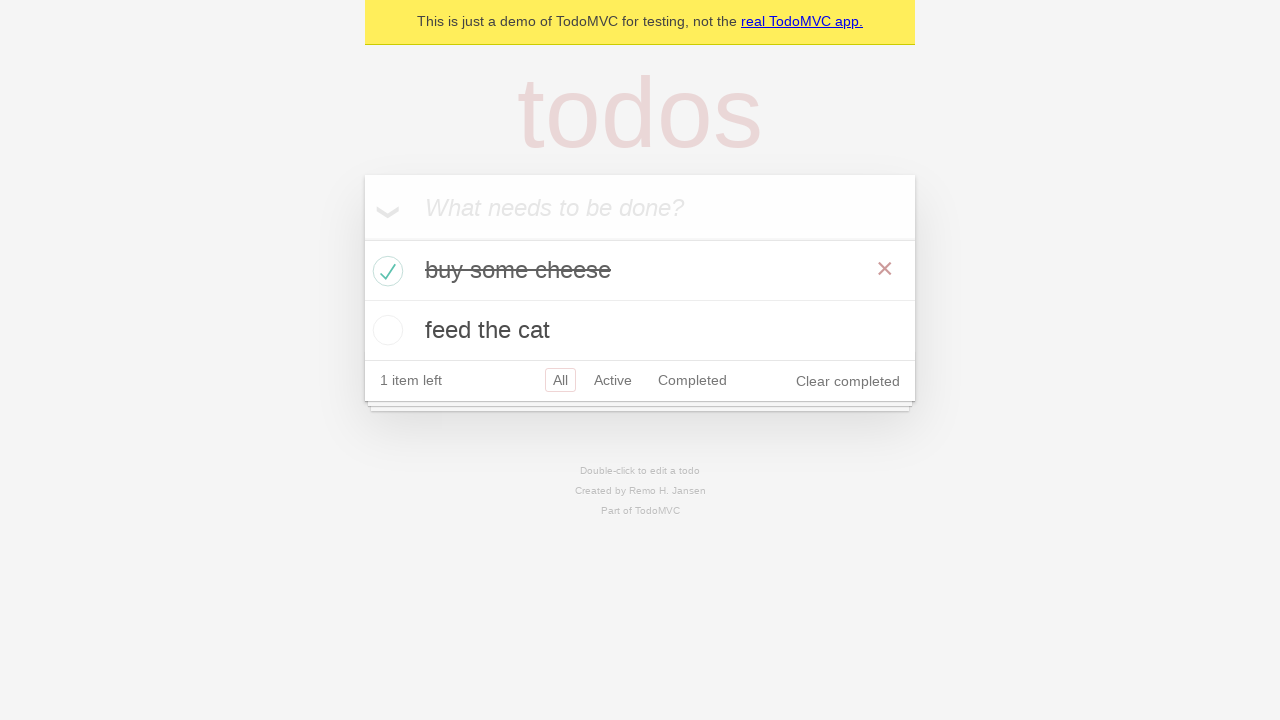

Located the second todo item
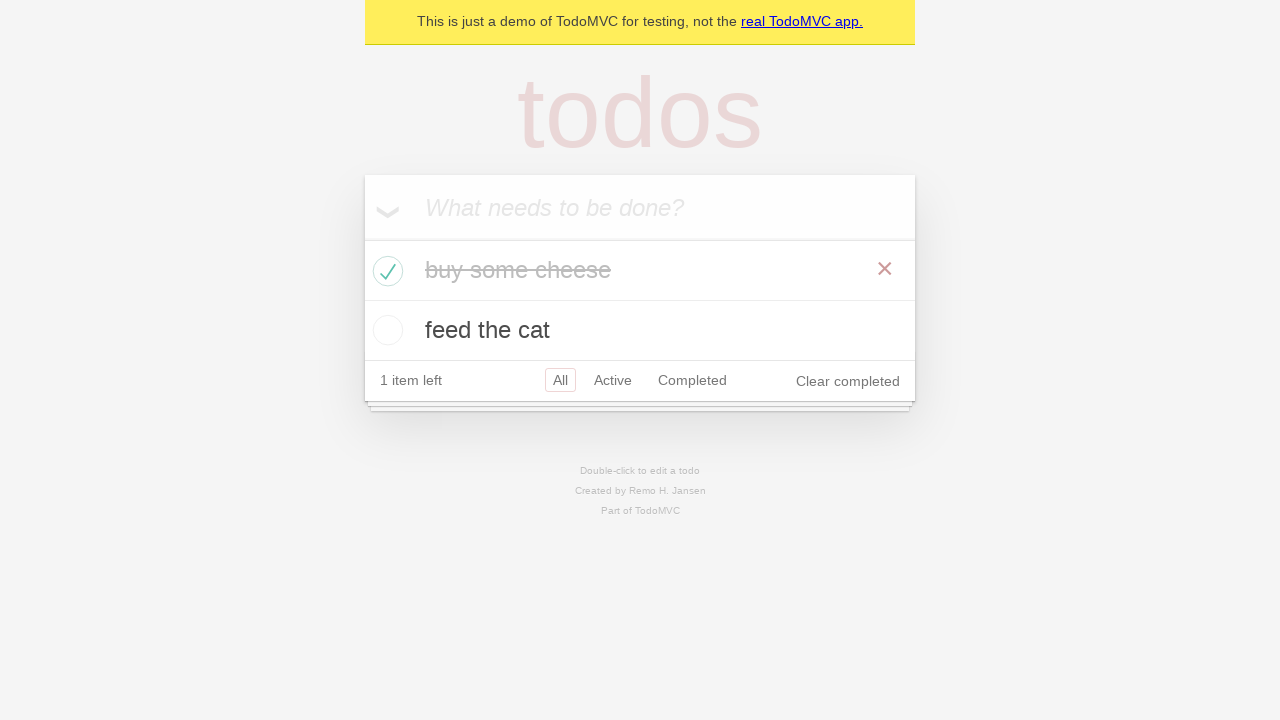

Checked the checkbox for the second todo item 'feed the cat' at (385, 330) on internal:testid=[data-testid="todo-item"s] >> nth=1 >> internal:role=checkbox
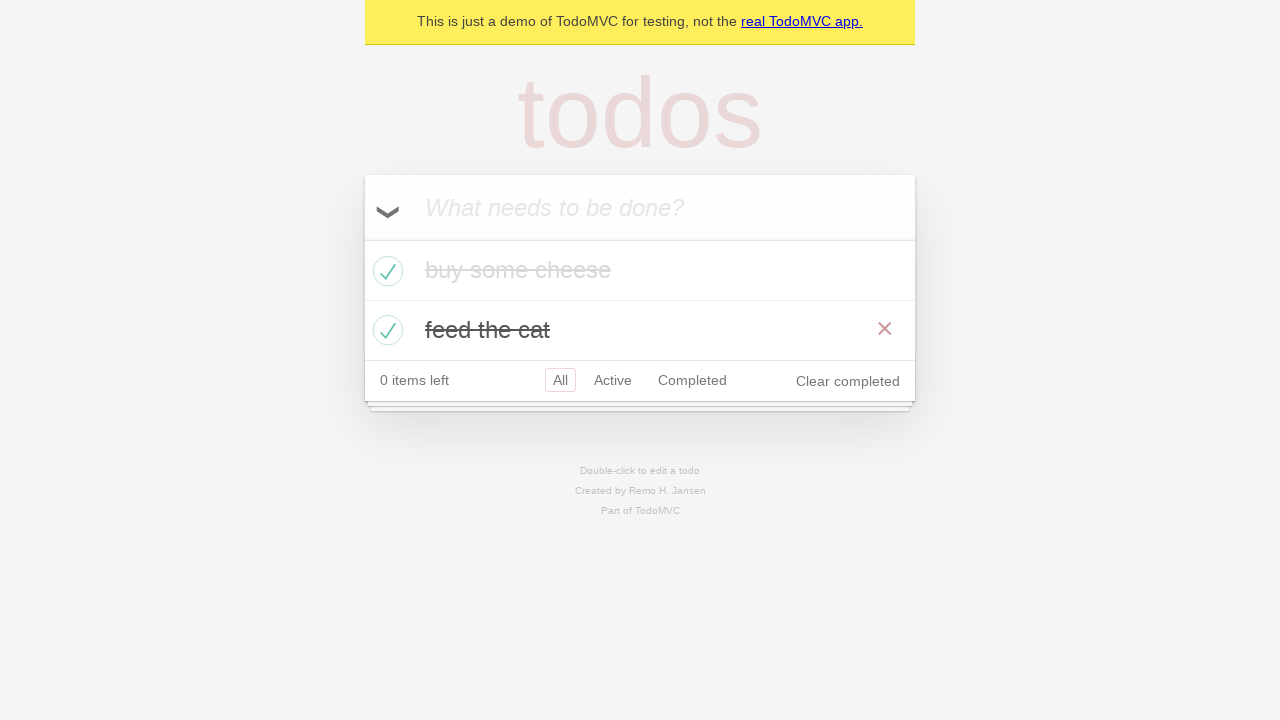

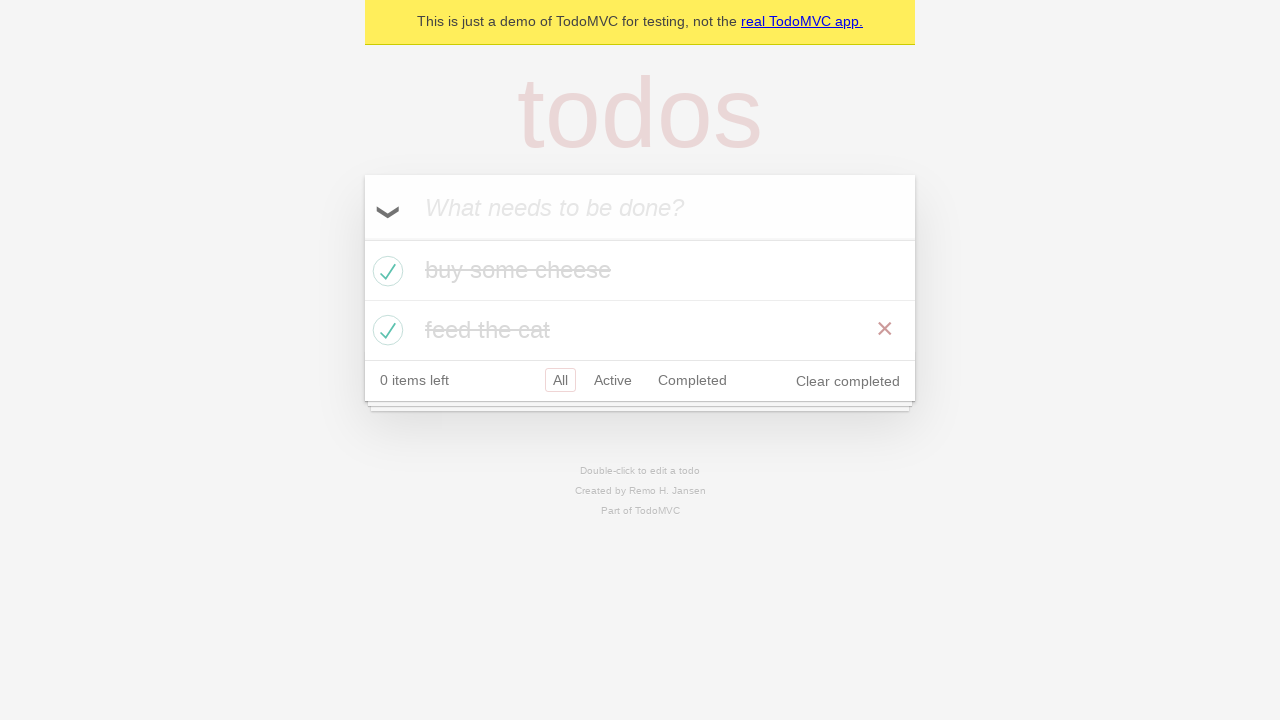